Solves a simple math problem by reading two numbers from the page, calculating their sum, and selecting the answer from a dropdown menu

Starting URL: http://suninjuly.github.io/selects1.html

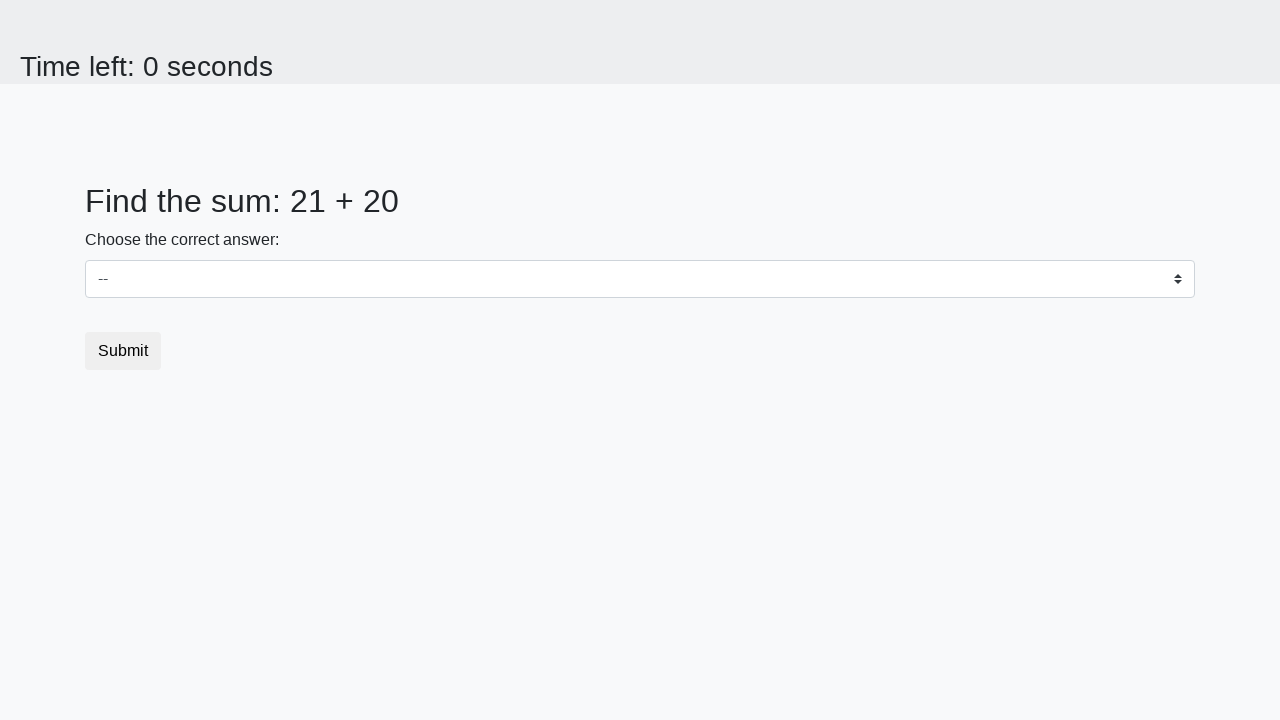

Located first number element (num1)
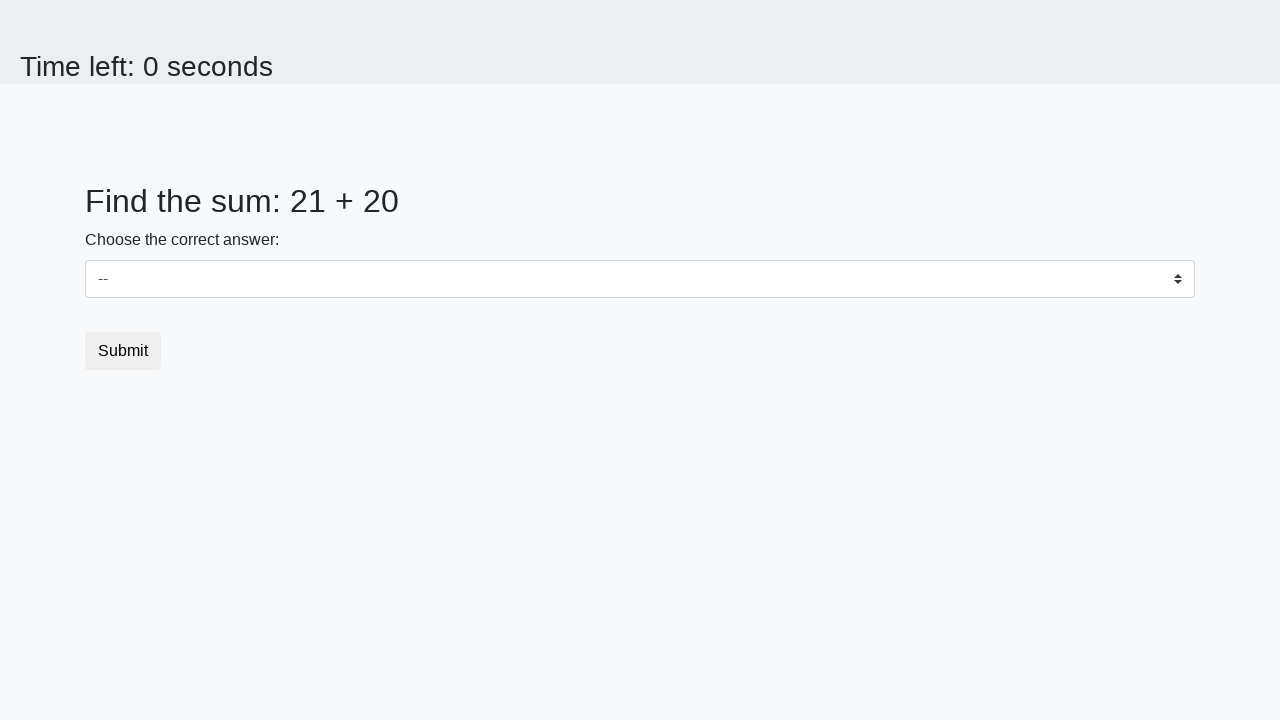

Located second number element (num2)
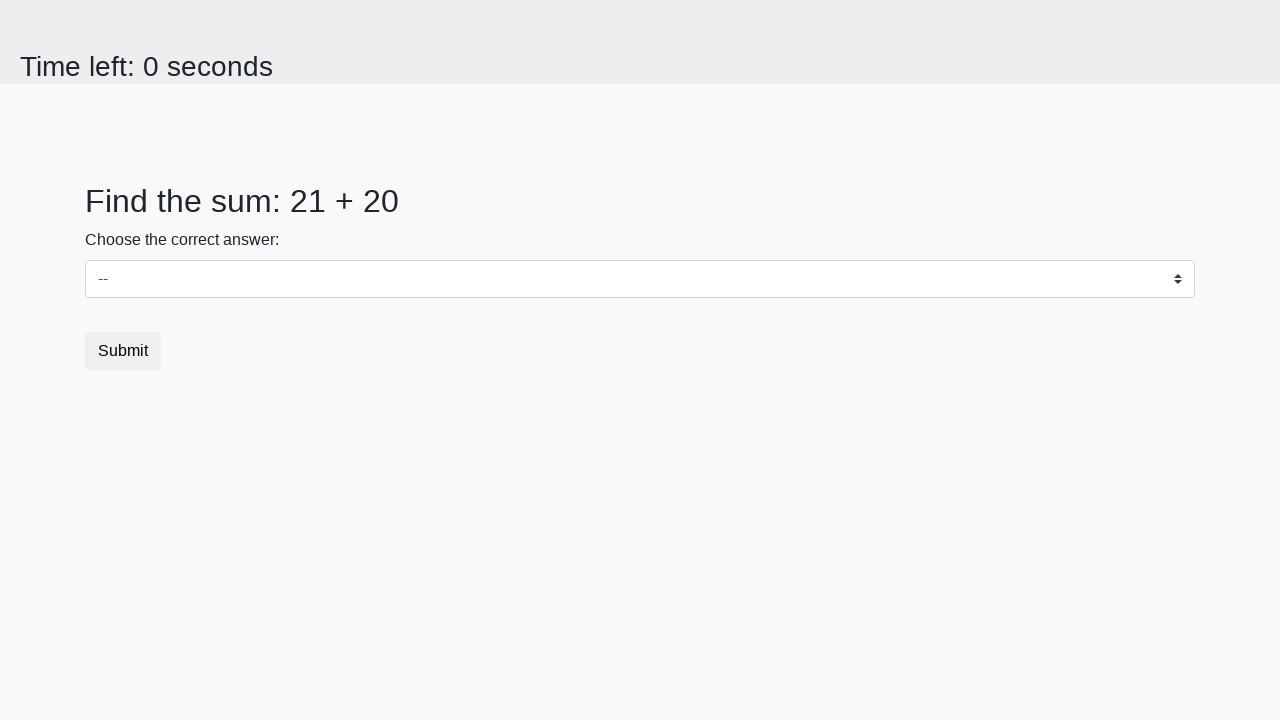

Extracted first number: 21
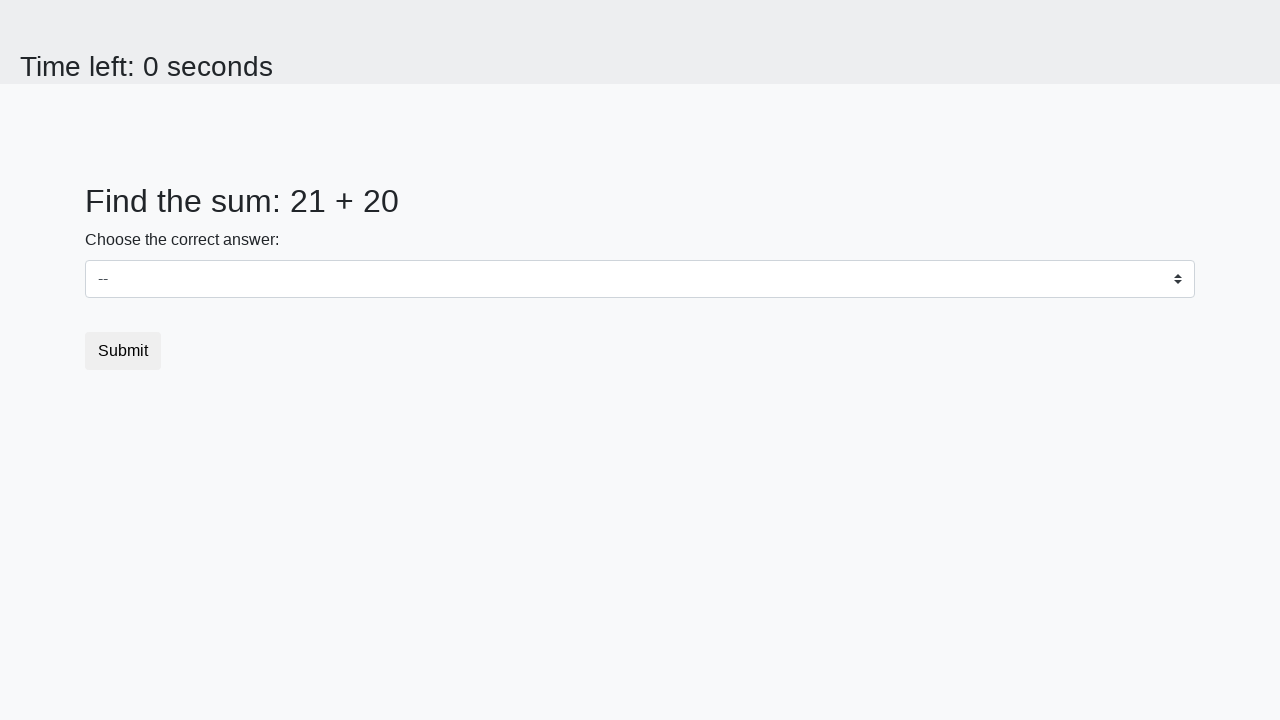

Extracted second number: 20
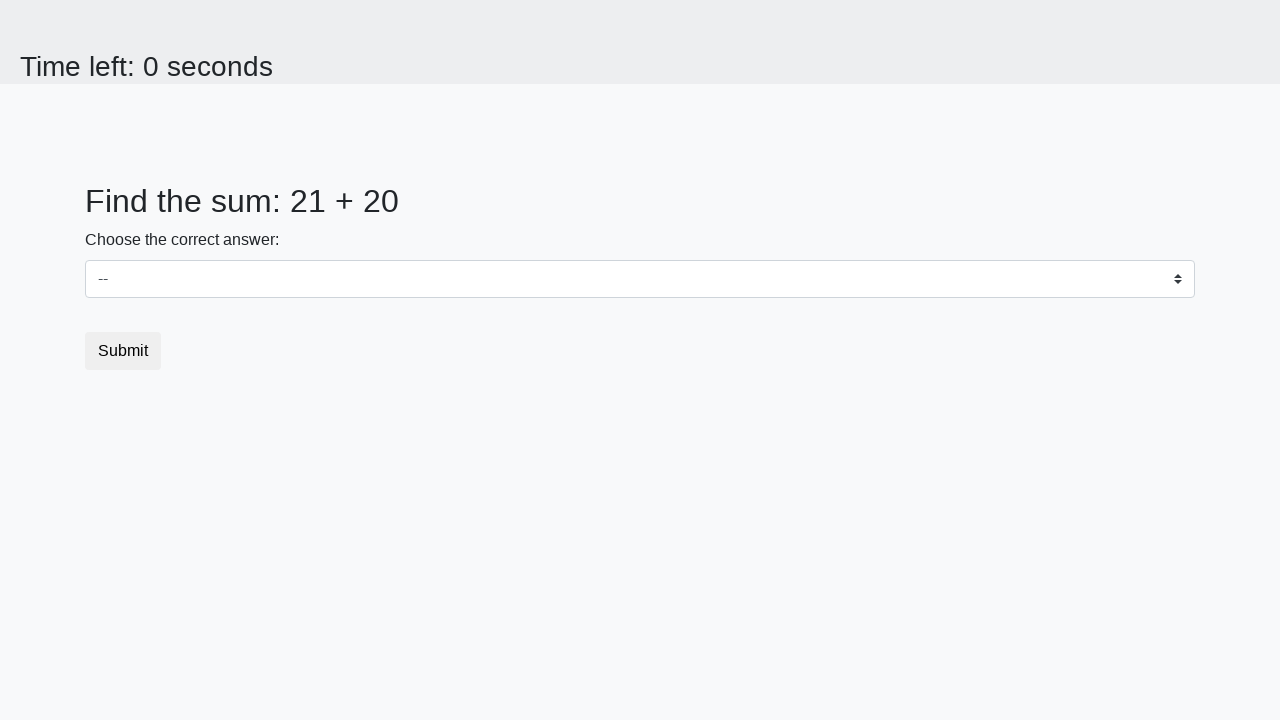

Calculated sum: 21 + 20 = 41
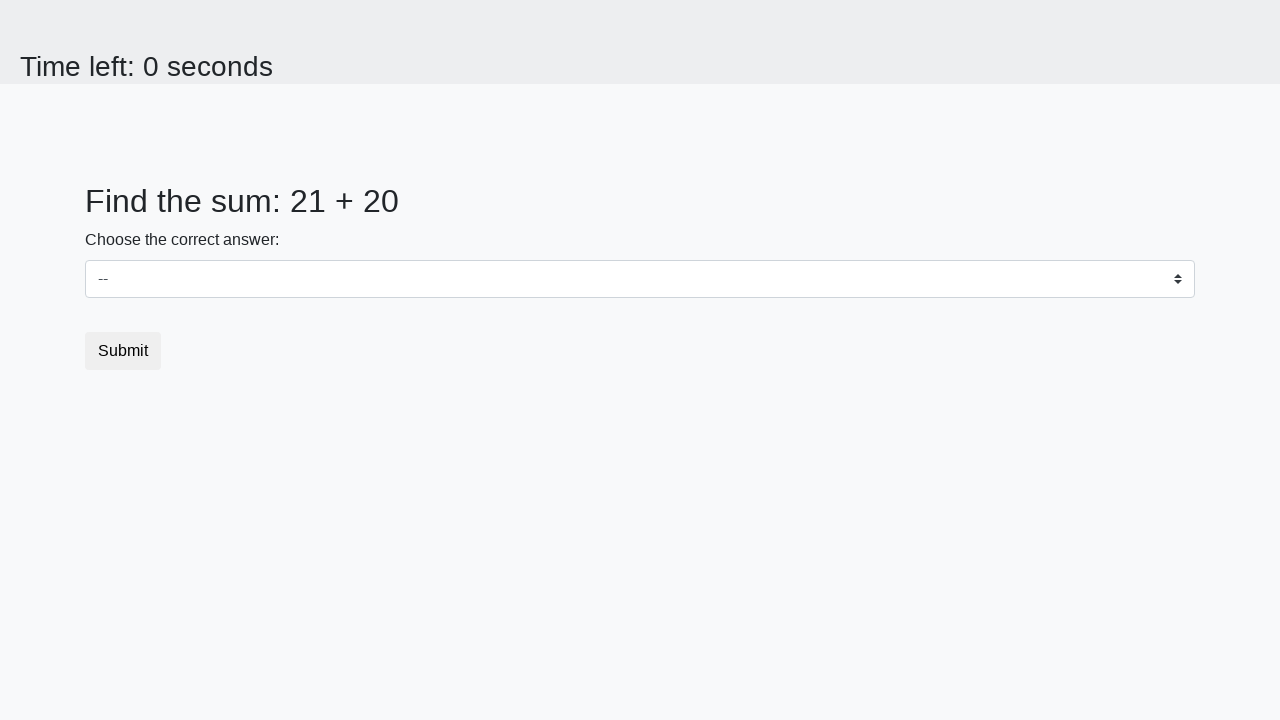

Selected answer '41' from dropdown menu on select
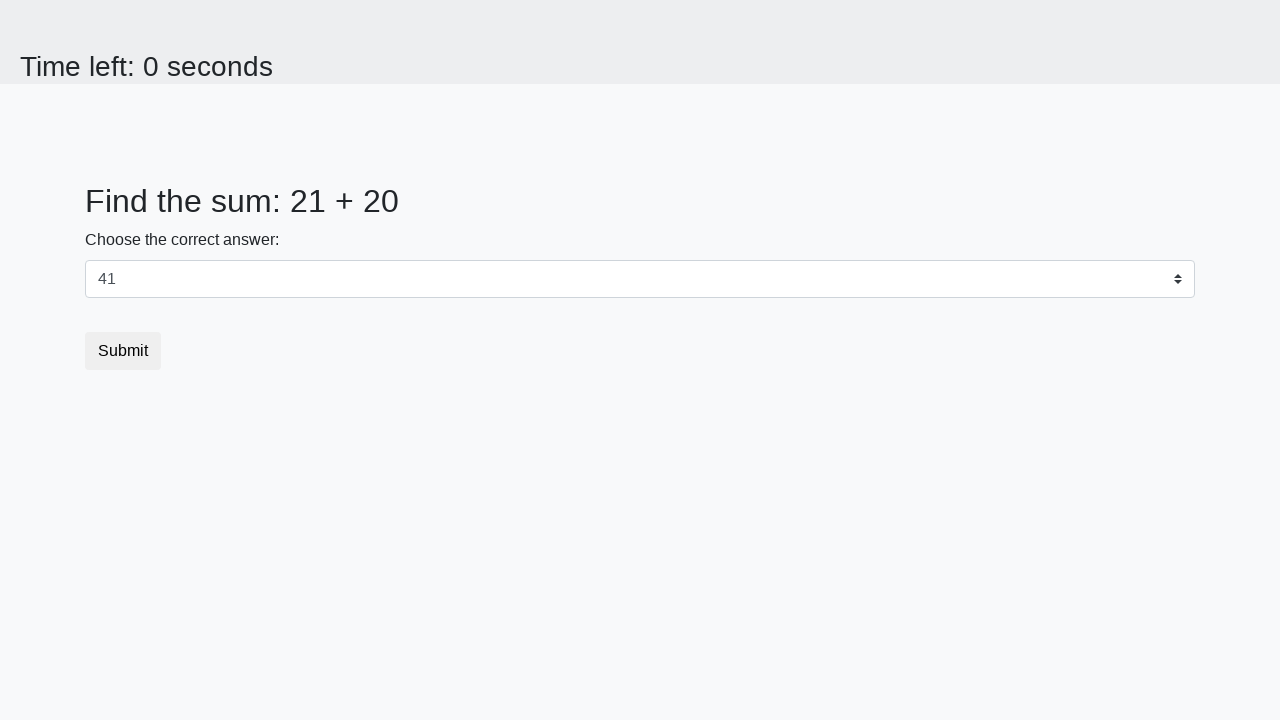

Clicked submit button at (123, 351) on button.btn.btn-default
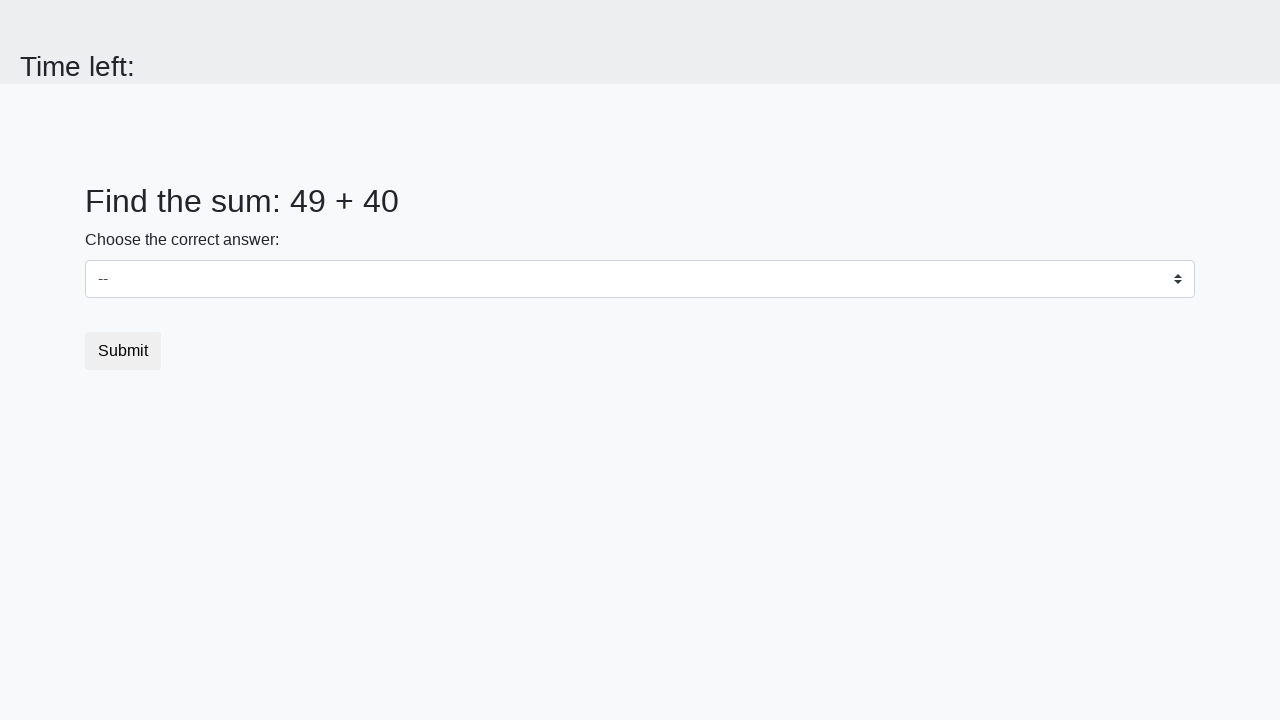

Waited 1 second for result
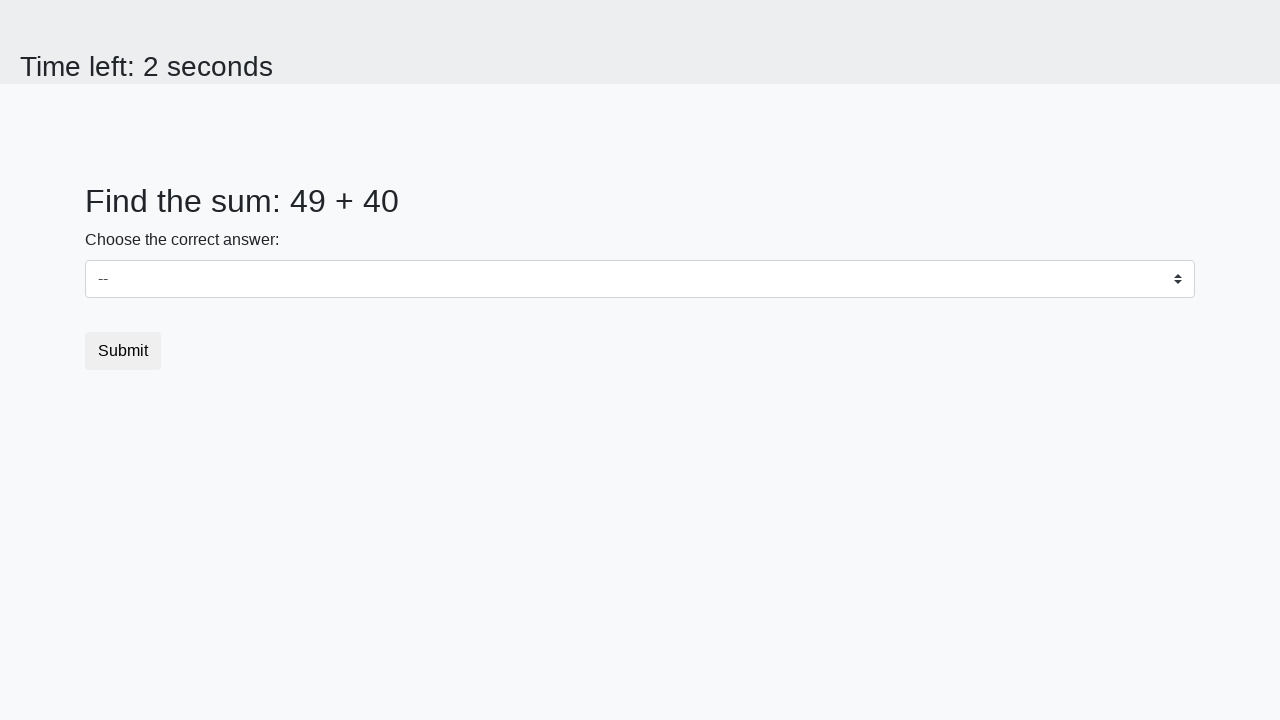

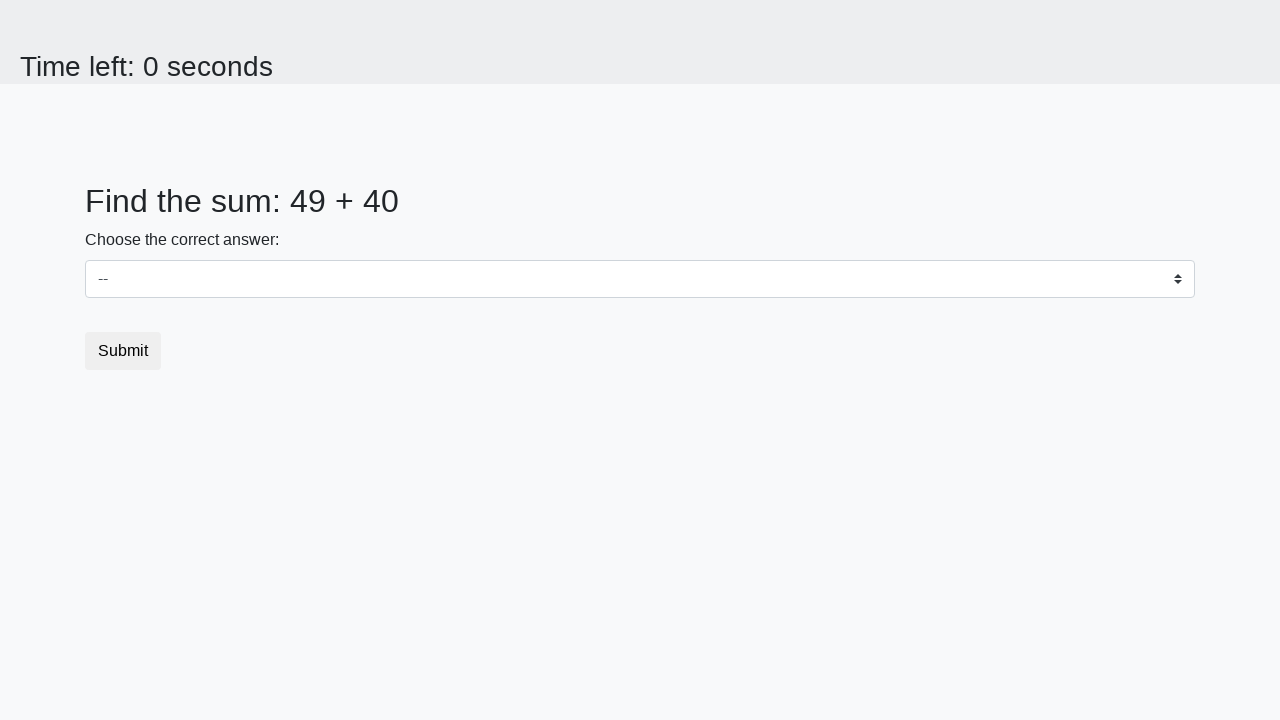